Tests marking all todo items as completed using the toggle all checkbox

Starting URL: https://demo.playwright.dev/todomvc

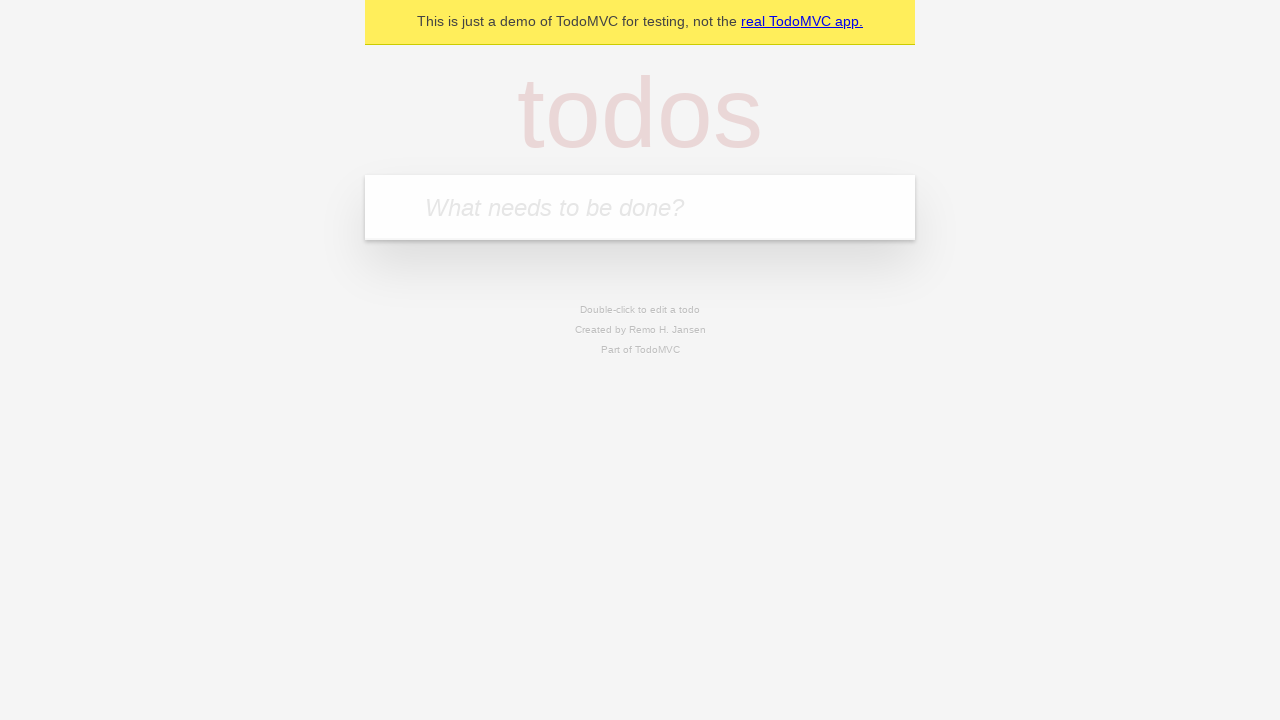

Navigated to TodoMVC demo page
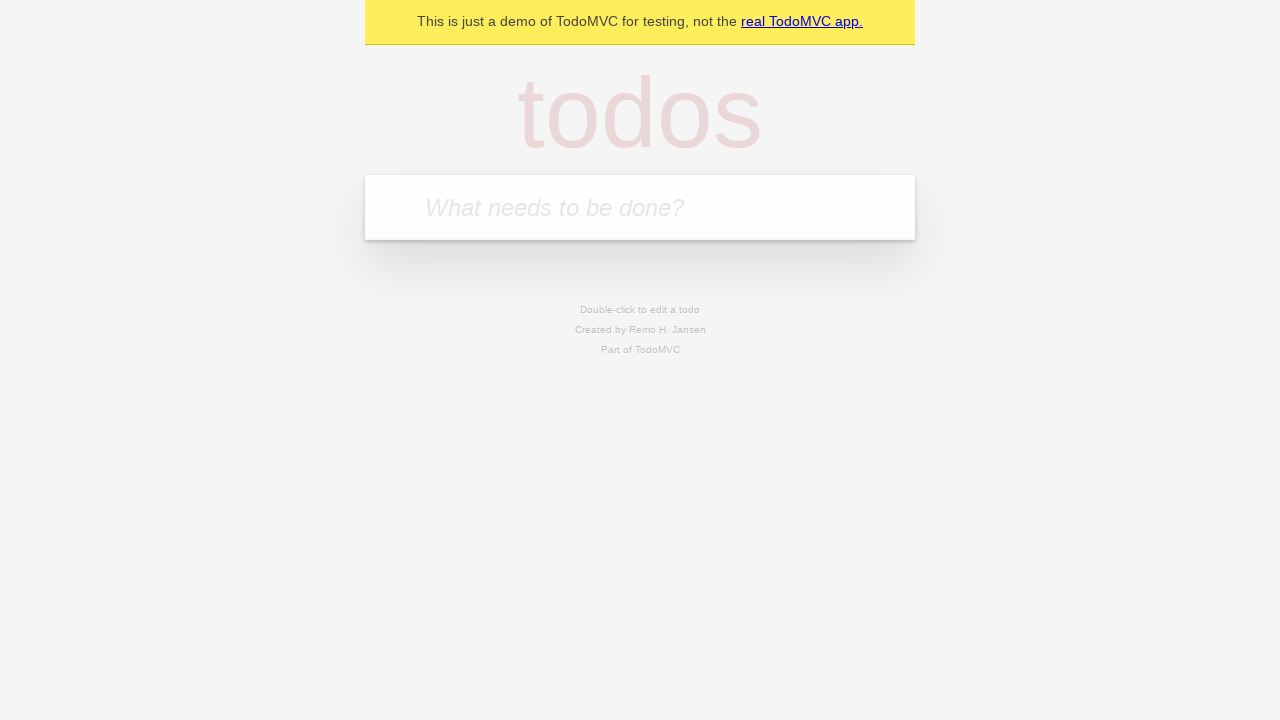

Located the 'What needs to be done?' input field
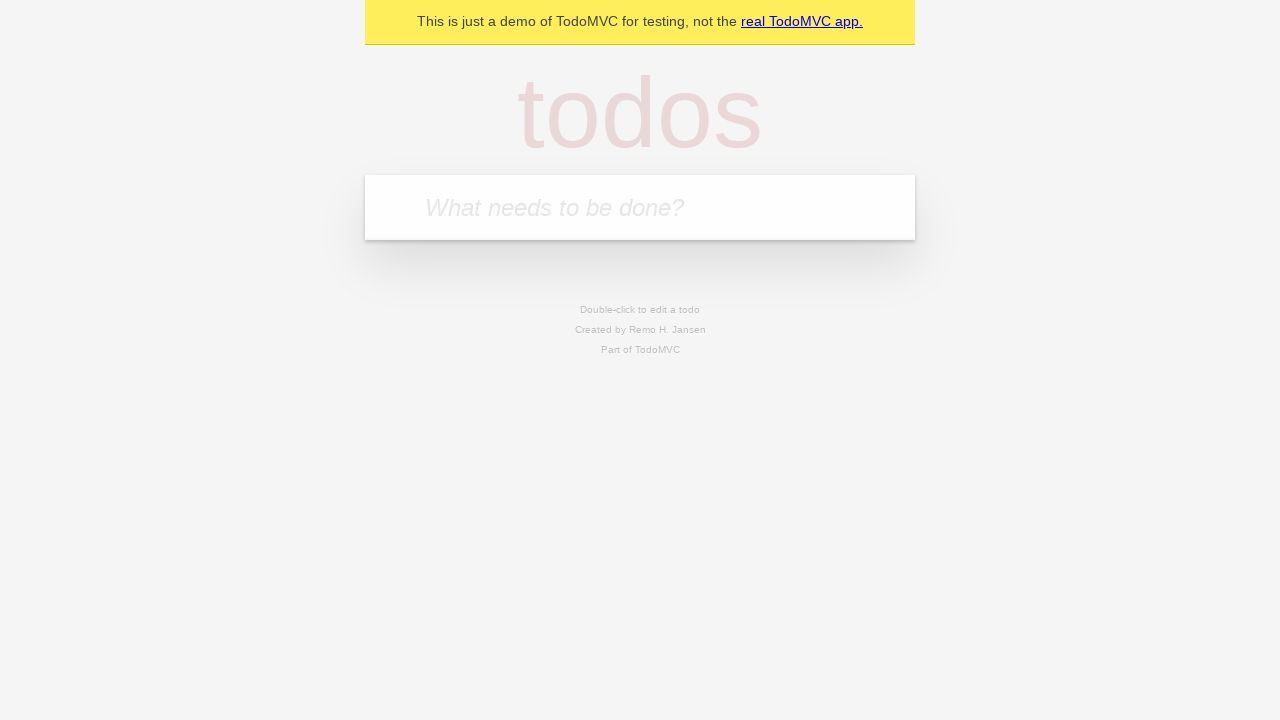

Filled input field with 'buy some cheese' on internal:attr=[placeholder="What needs to be done?"i]
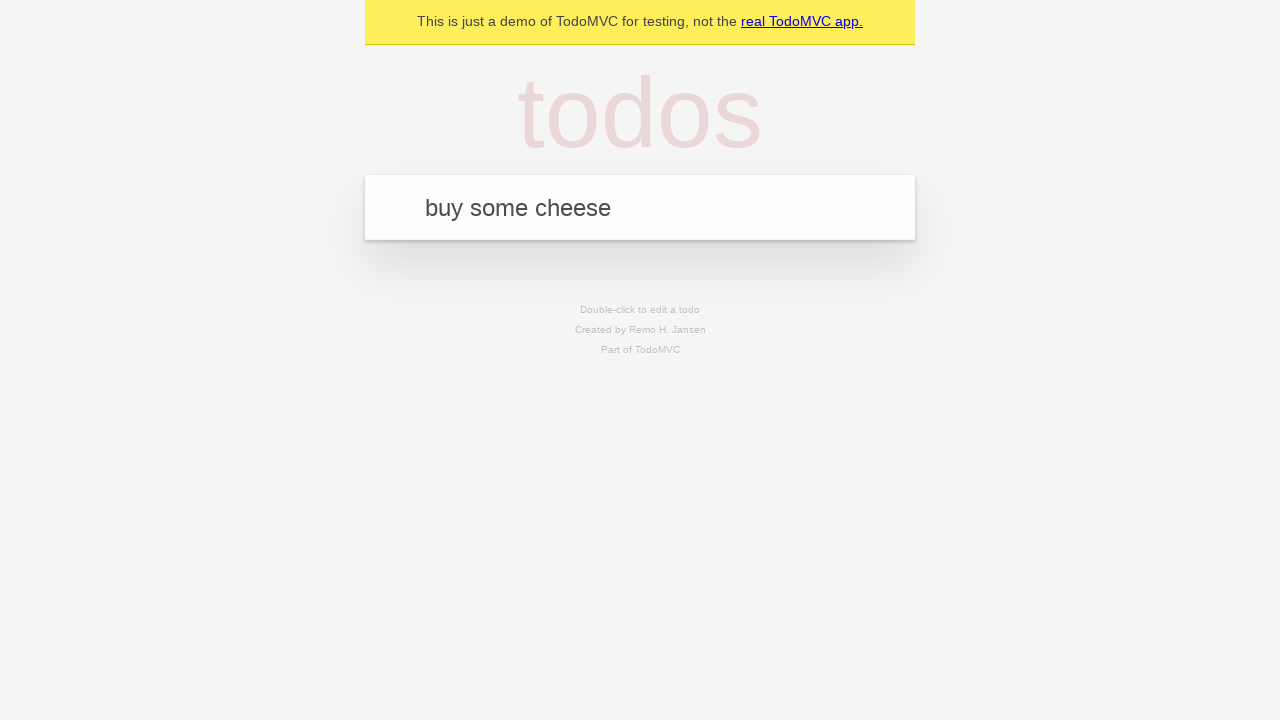

Pressed Enter to add todo item 'buy some cheese' on internal:attr=[placeholder="What needs to be done?"i]
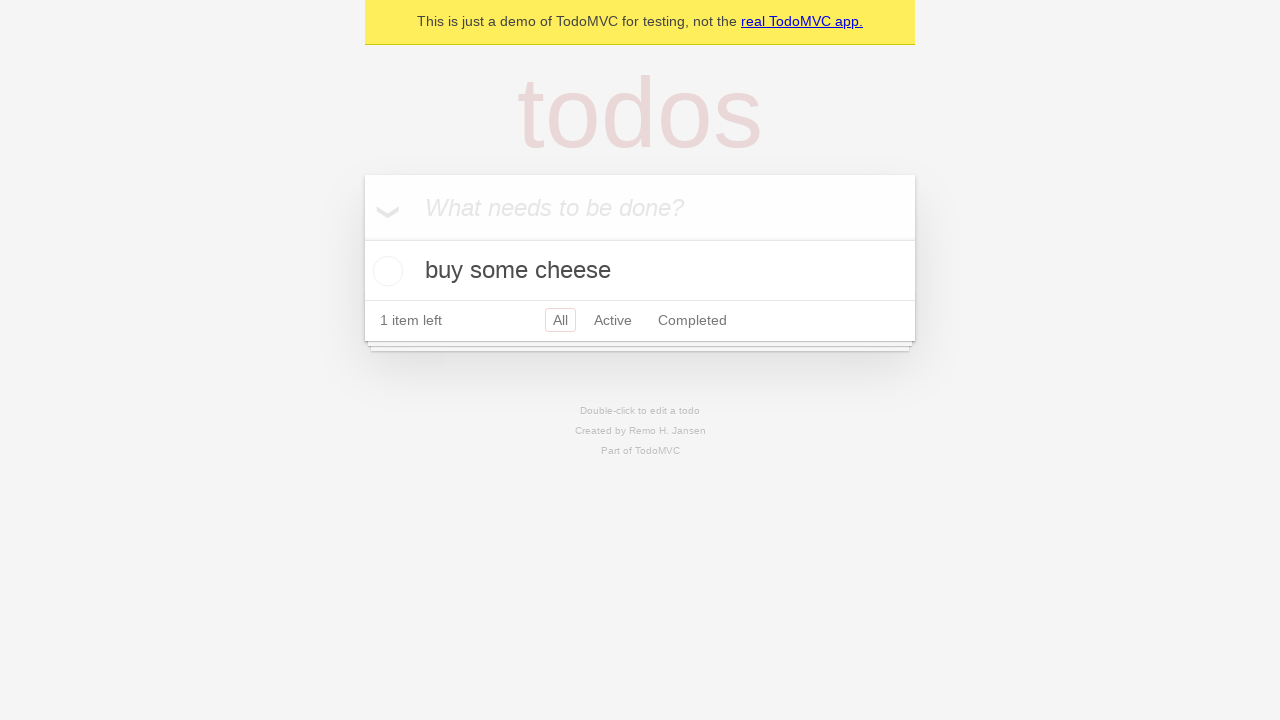

Filled input field with 'feed the cat' on internal:attr=[placeholder="What needs to be done?"i]
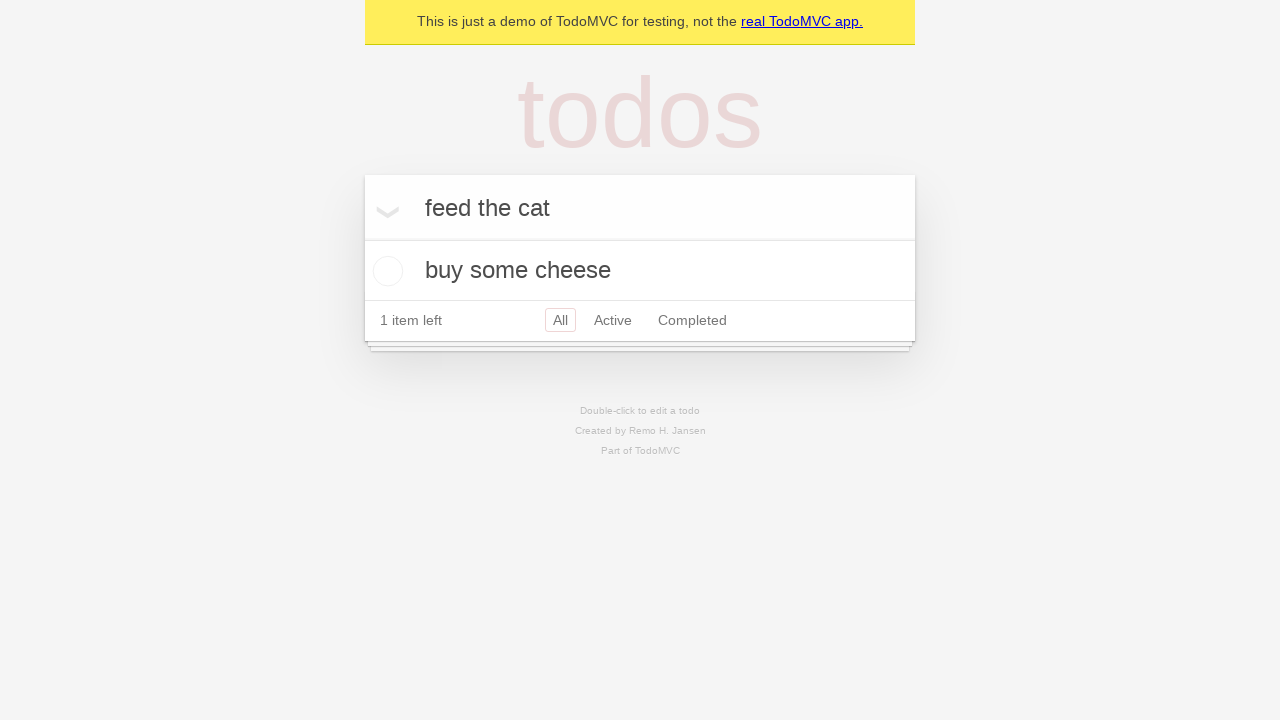

Pressed Enter to add todo item 'feed the cat' on internal:attr=[placeholder="What needs to be done?"i]
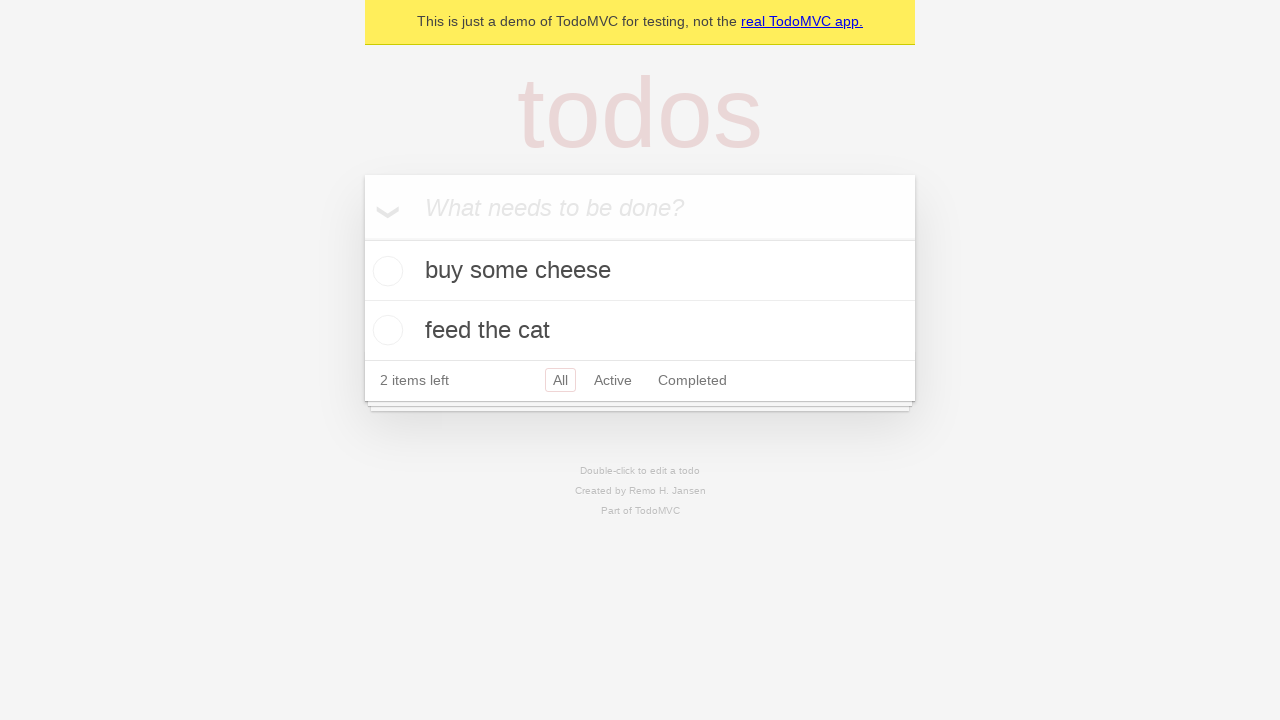

Filled input field with 'book a doctors appointment' on internal:attr=[placeholder="What needs to be done?"i]
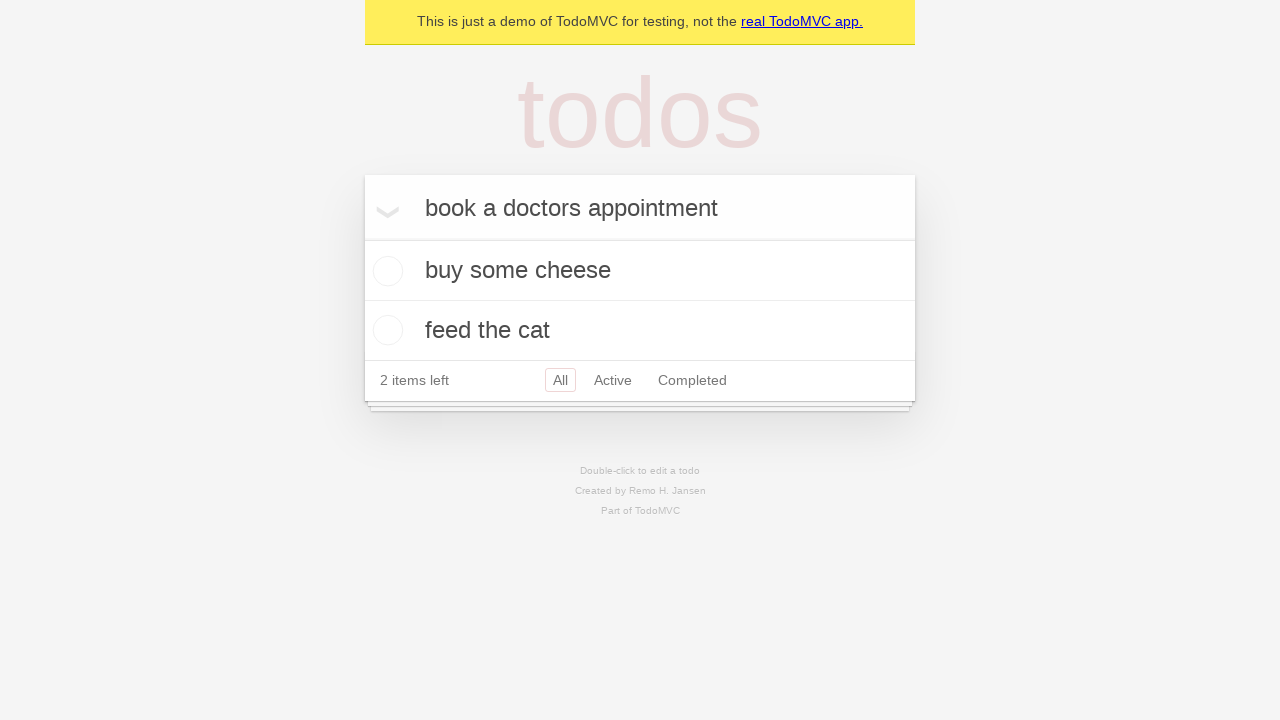

Pressed Enter to add todo item 'book a doctors appointment' on internal:attr=[placeholder="What needs to be done?"i]
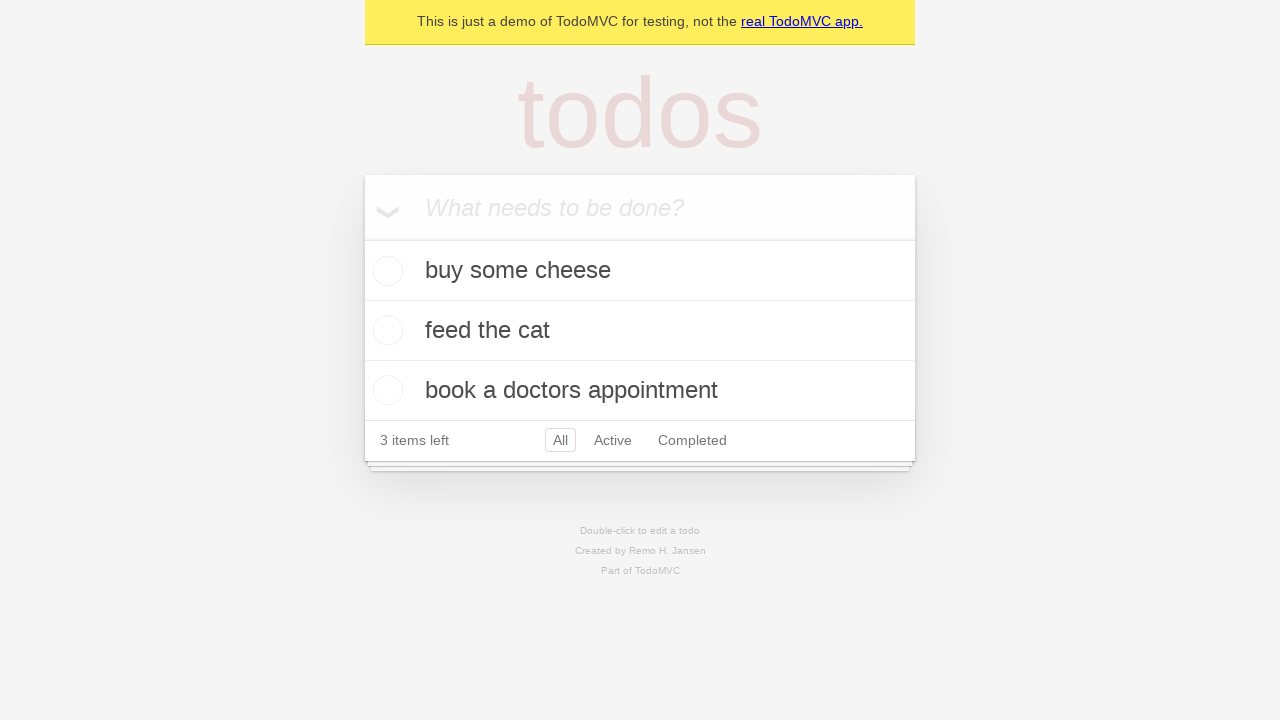

Clicked 'Mark all as complete' checkbox at (362, 238) on internal:label="Mark all as complete"i
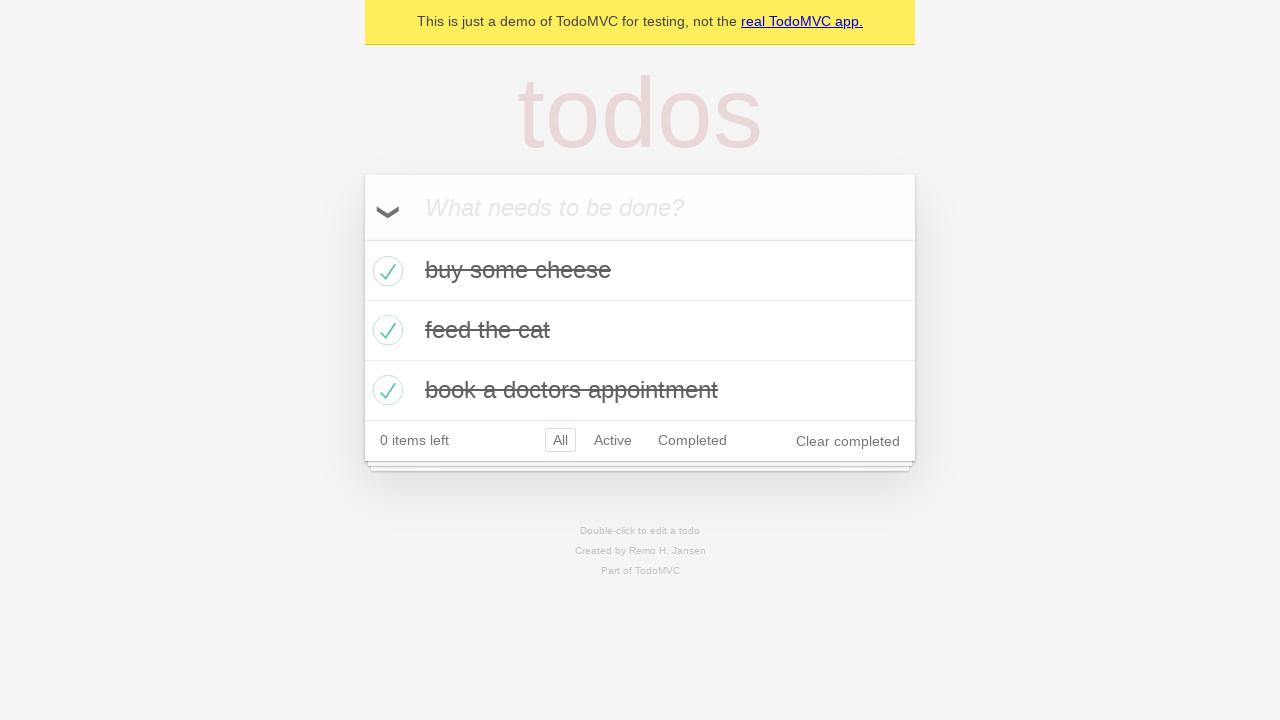

Verified that all todo items are marked as completed
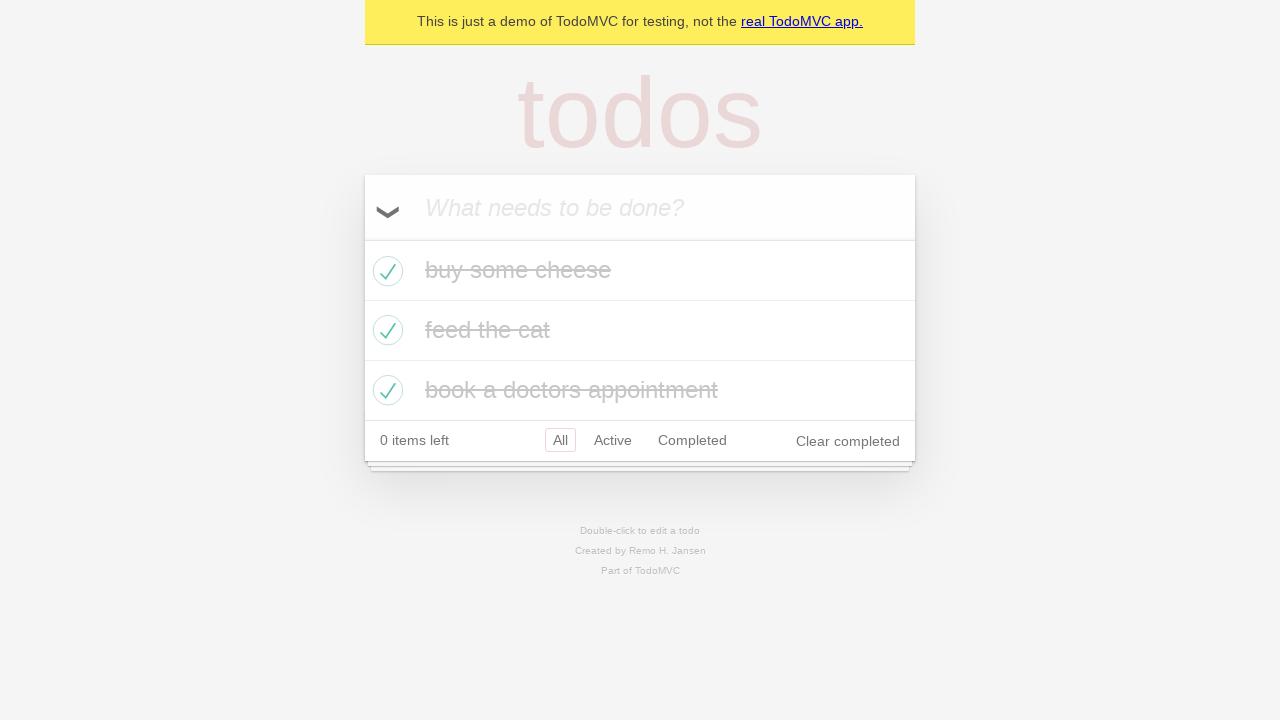

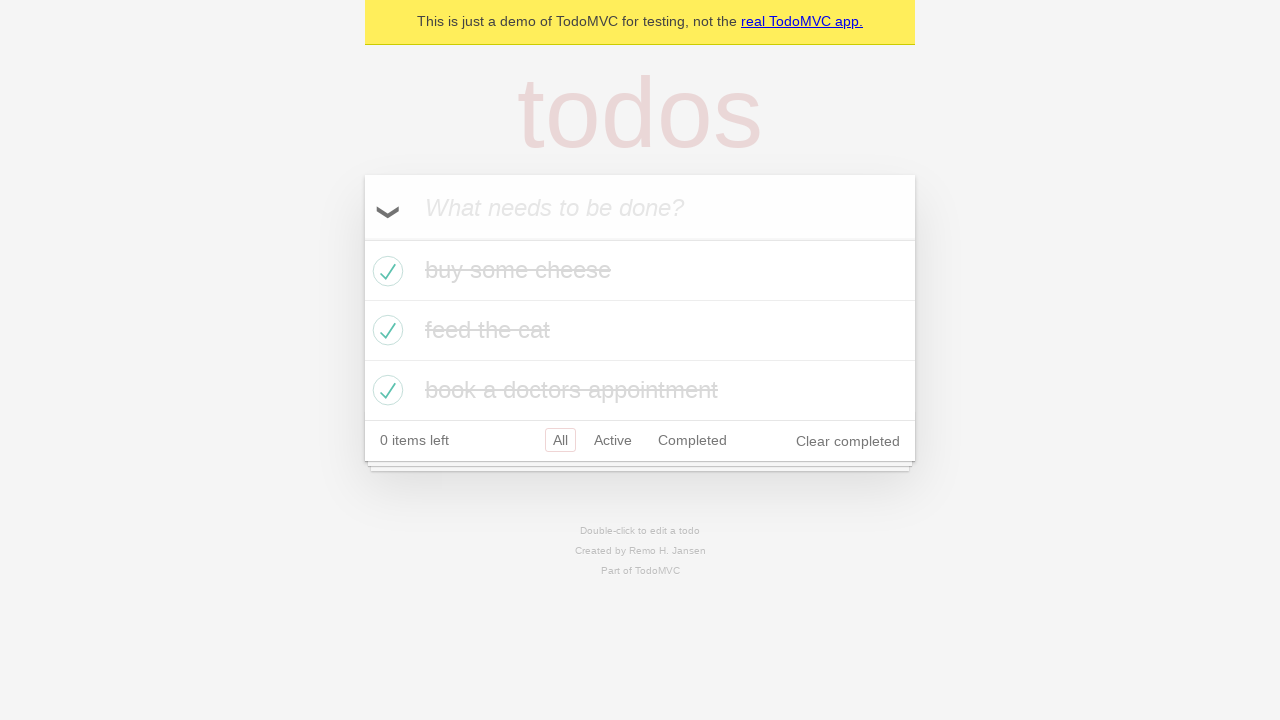